Tests click and hold functionality by selecting multiple items (1-8) in a jQuery selectable list using click and hold mouse action

Starting URL: https://automationfc.github.io/jquery-selectable/

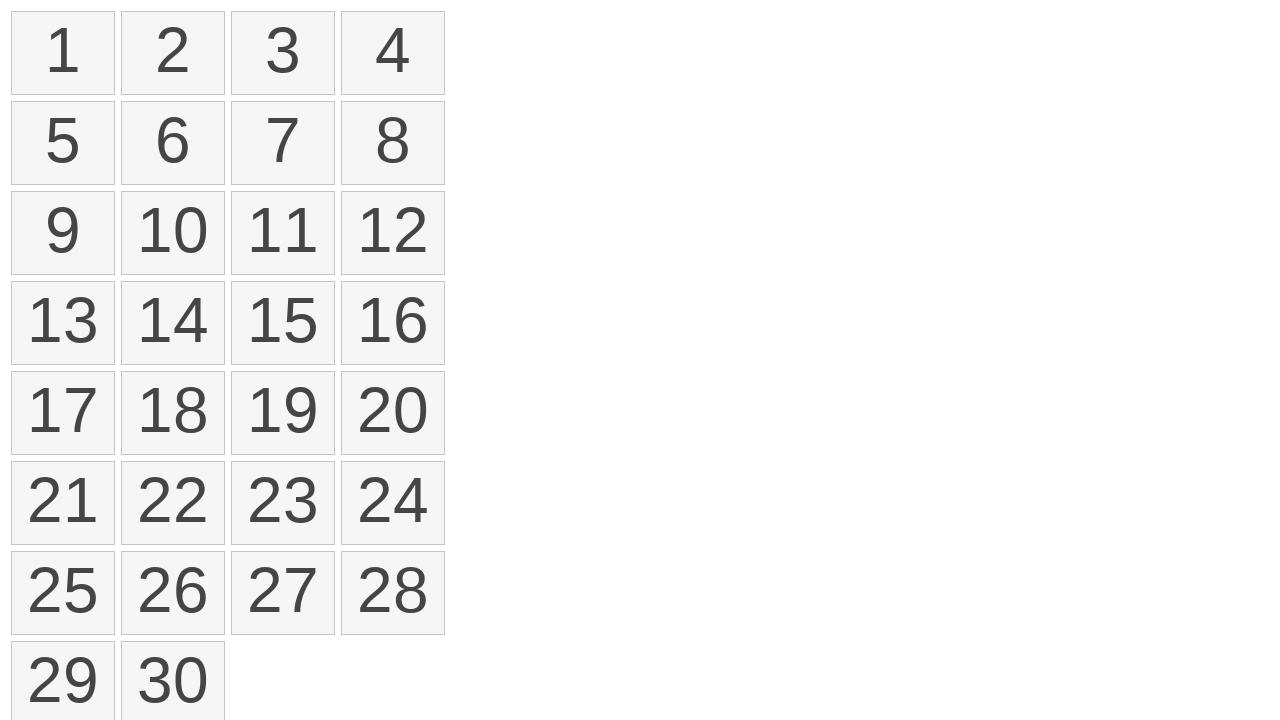

Waited for jQuery selectable list to load
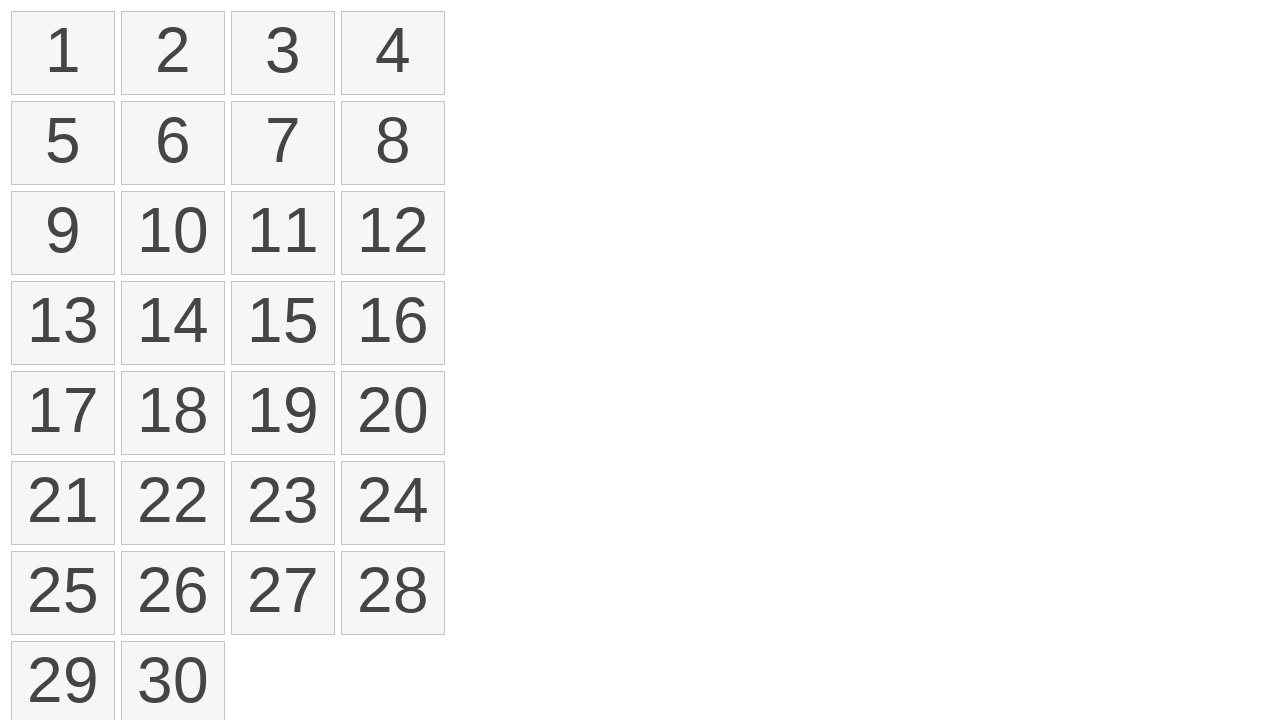

Located first item in selectable list
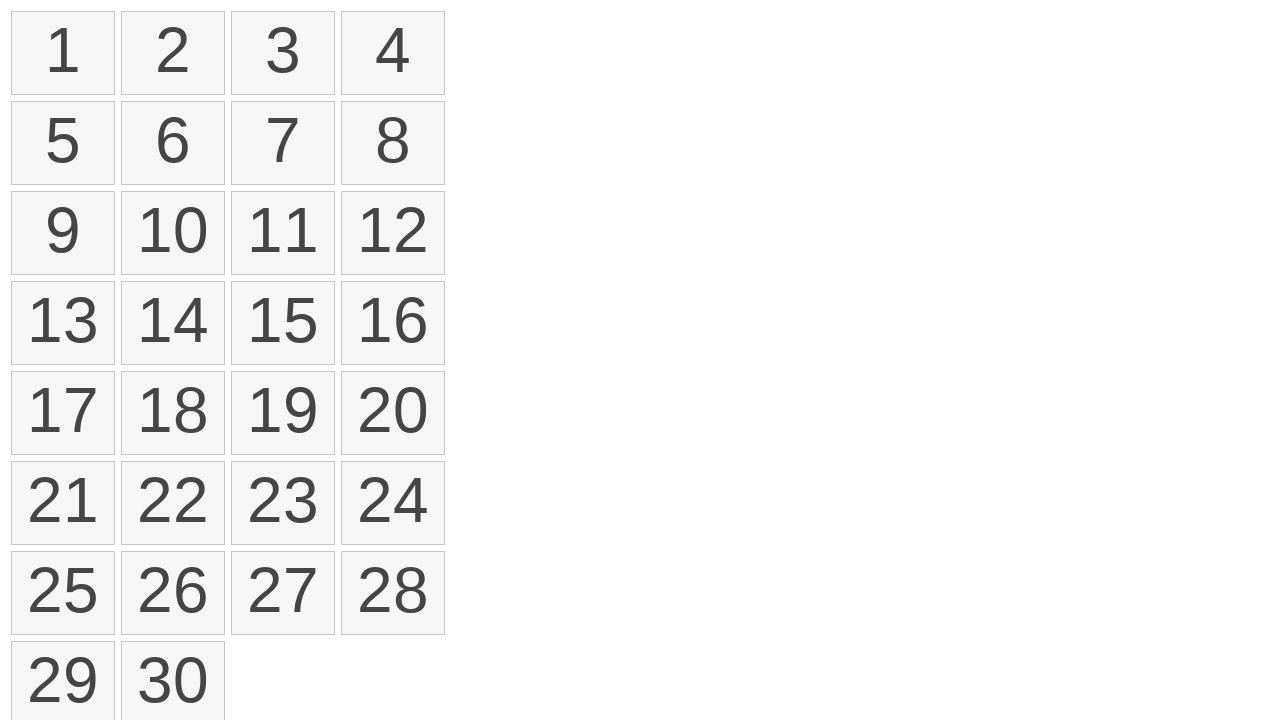

Located eighth item in selectable list
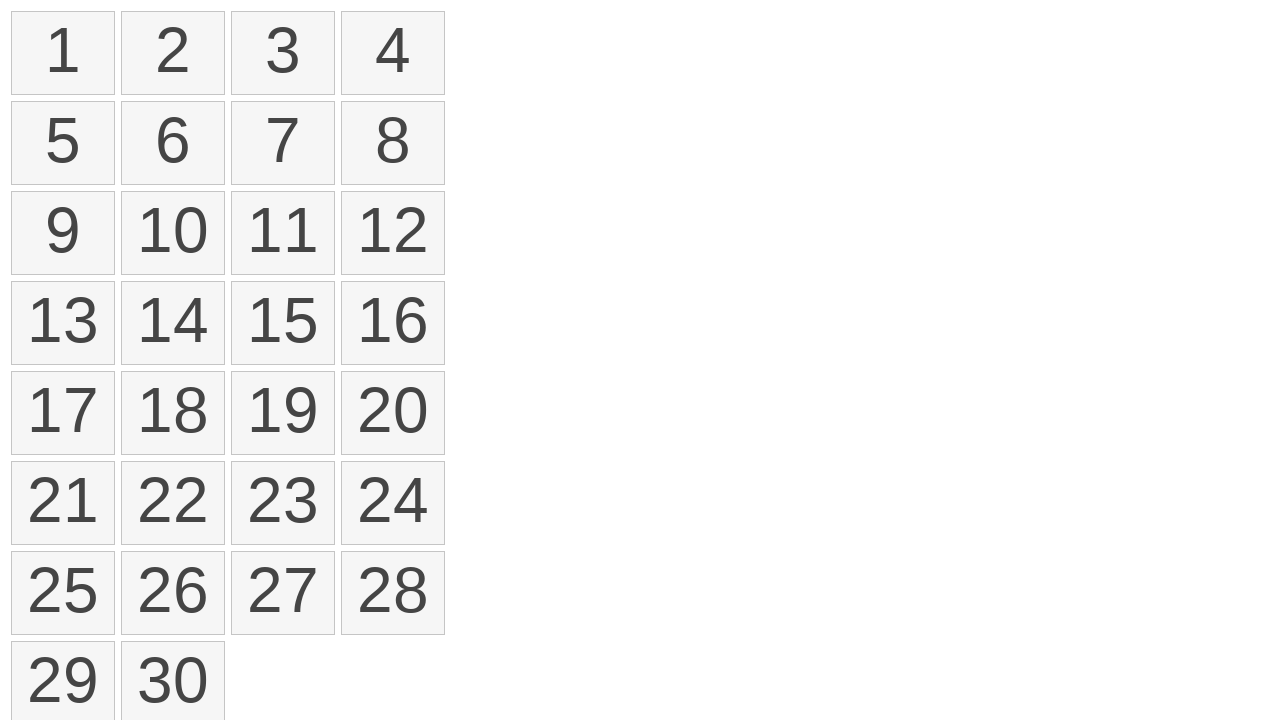

Hovered over first item at (63, 53) on ol#selectable>li >> nth=0
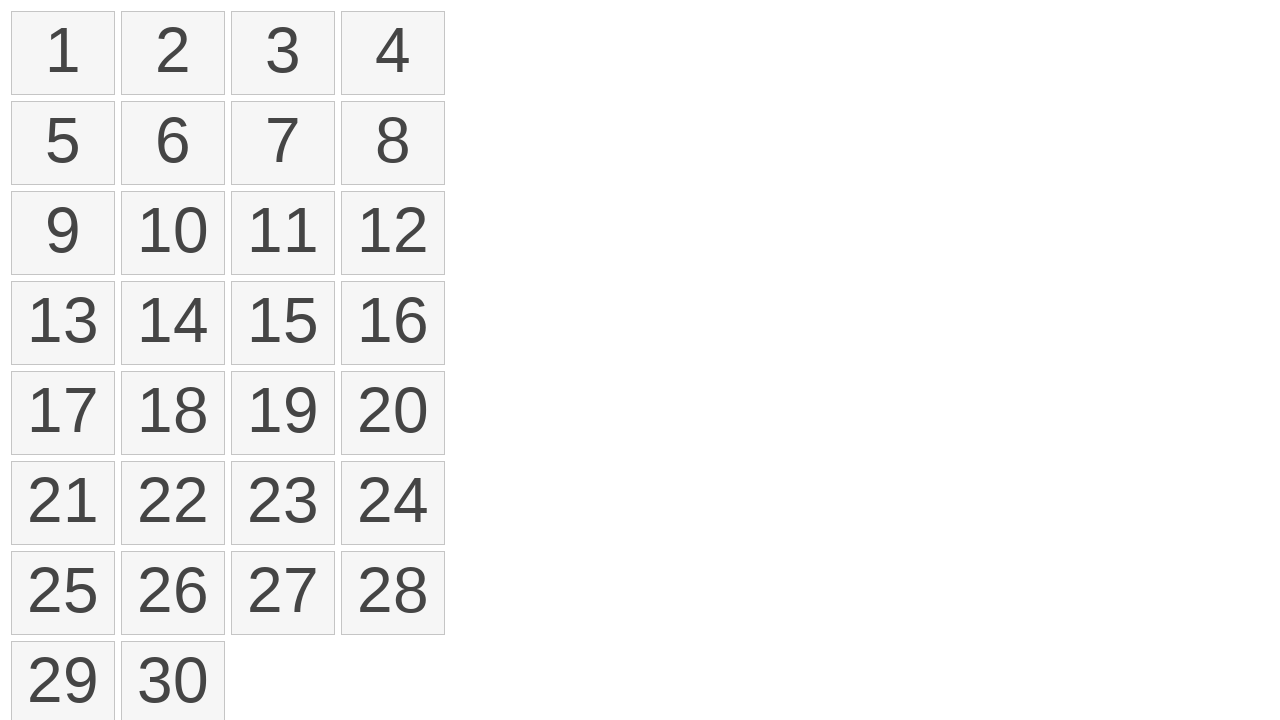

Pressed mouse button down on first item at (63, 53)
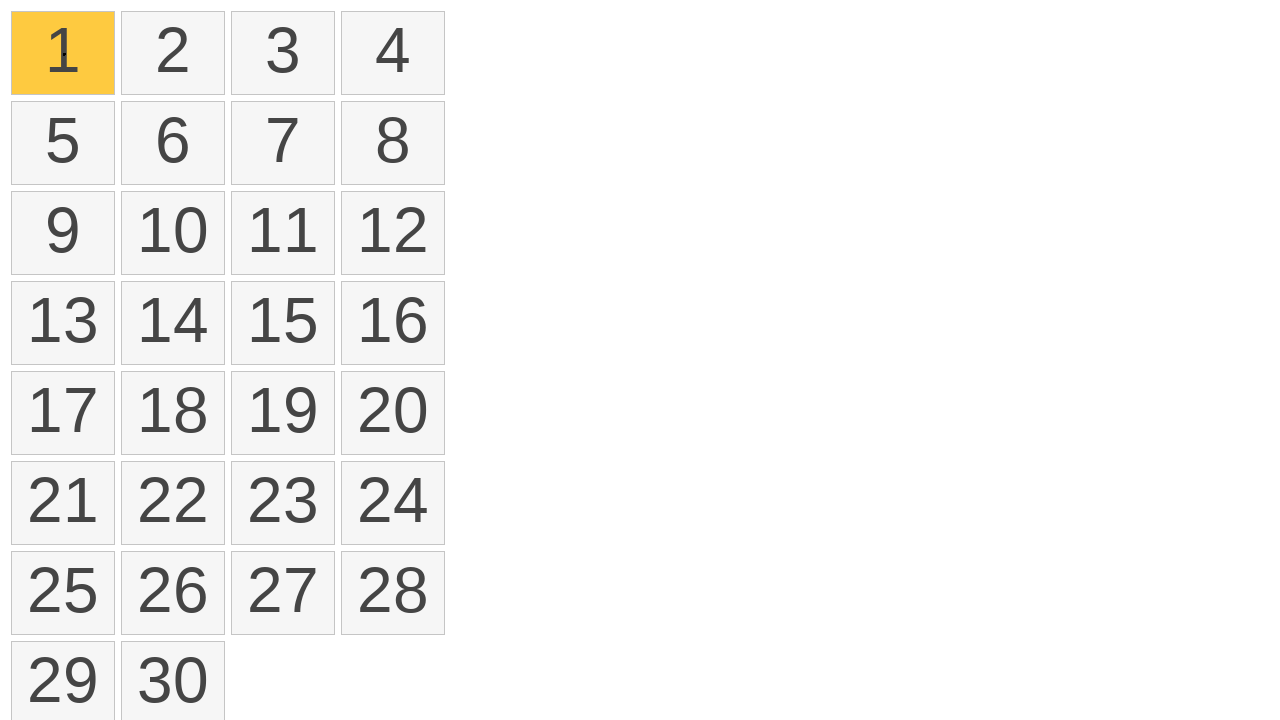

Hovered over eighth item while holding mouse button at (393, 143) on ol#selectable>li >> nth=7
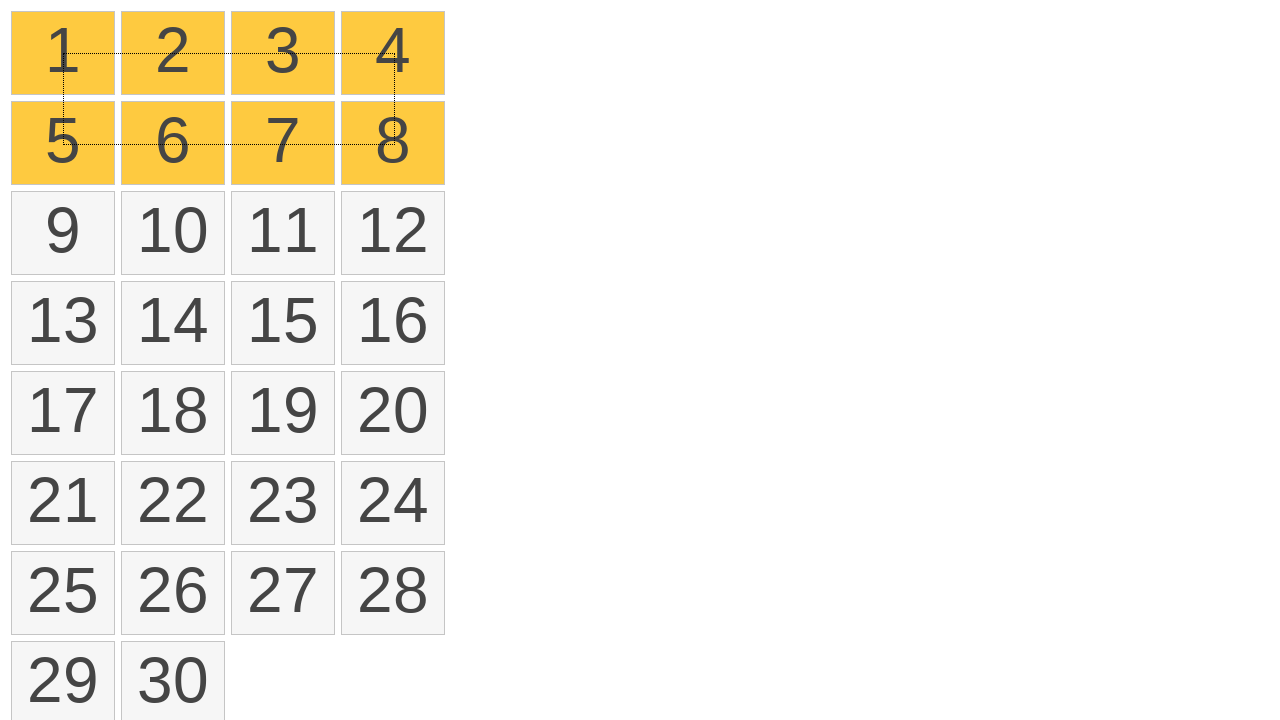

Released mouse button to complete click and hold drag from item 1 to item 8 at (393, 143)
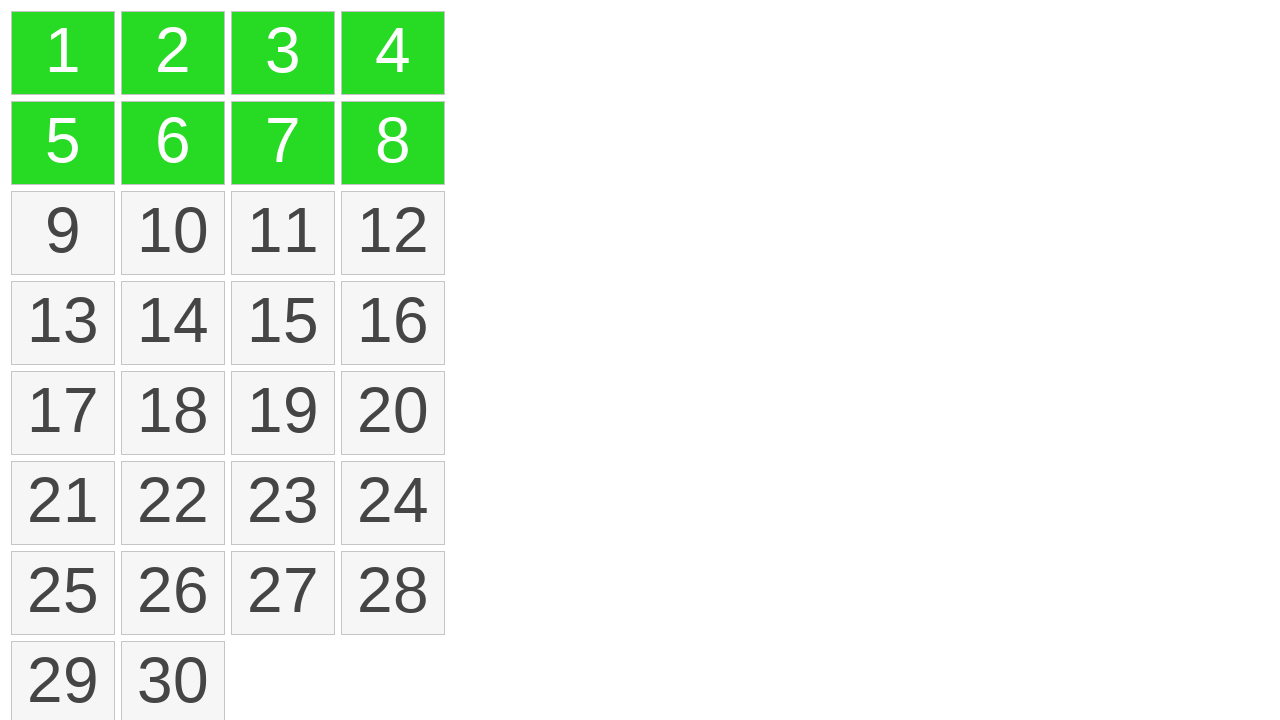

Verified that selected items with ui-selected class are present
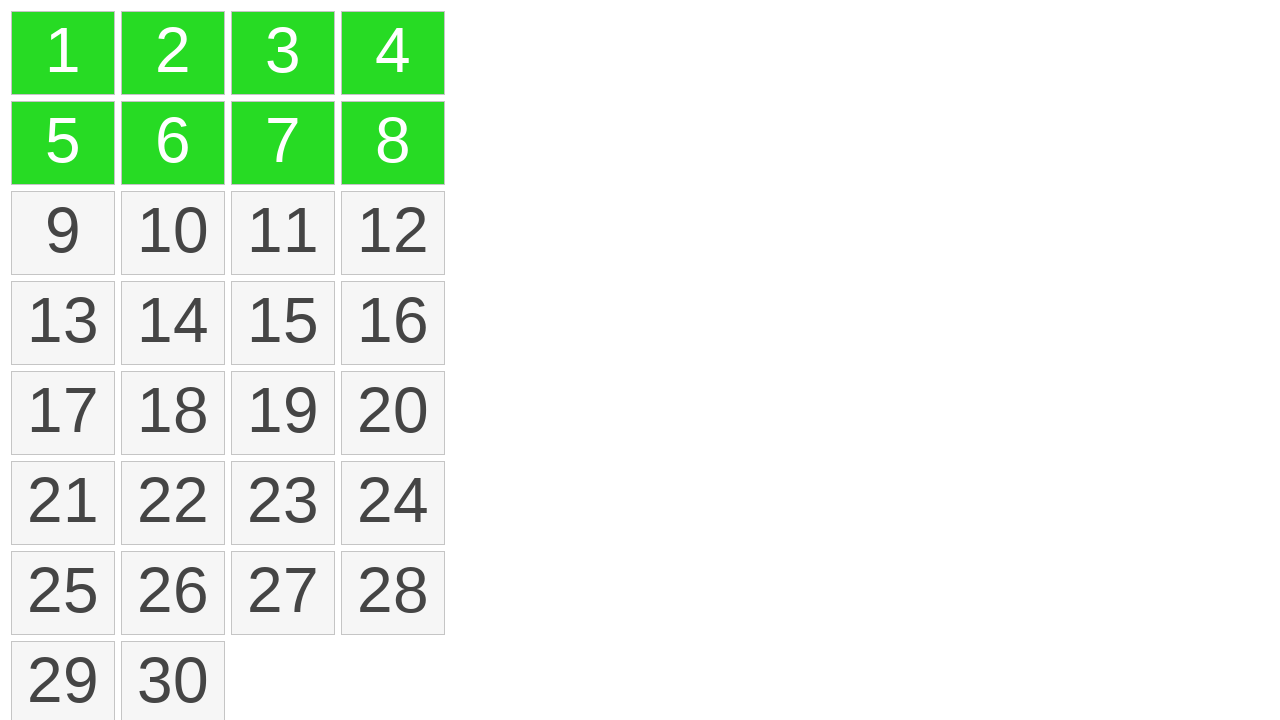

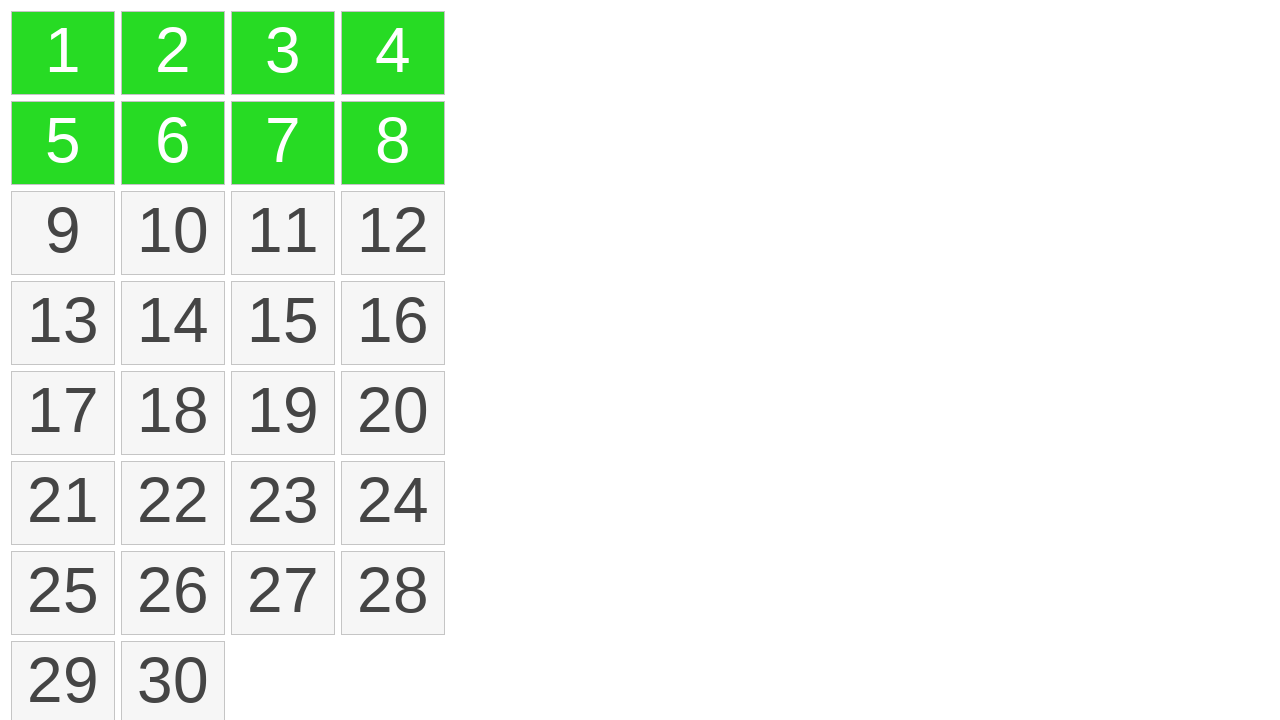